Tests the dynamic enable/disable functionality by clicking the Enable button, waiting for the input to become enabled, then clicking Disable and verifying the input becomes disabled again.

Starting URL: https://the-internet.herokuapp.com/dynamic_controls

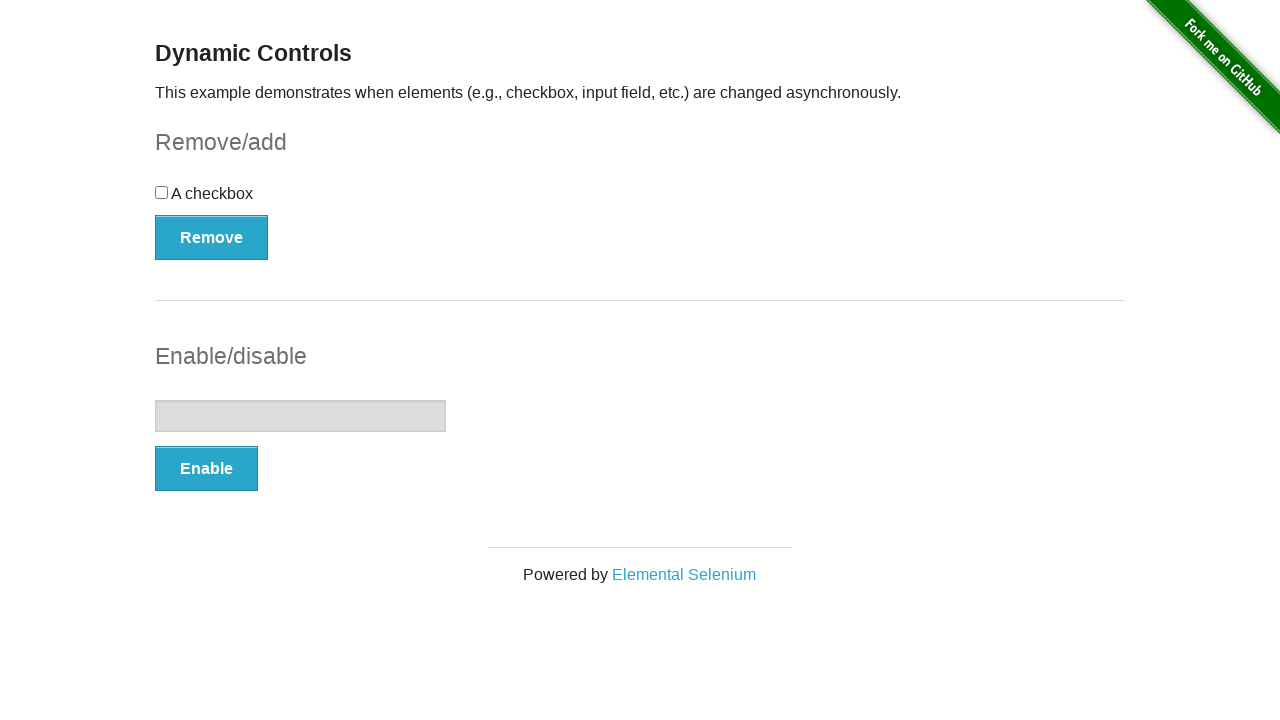

Clicked Enable button at (206, 469) on xpath=//button[contains(text(),'Enable')]
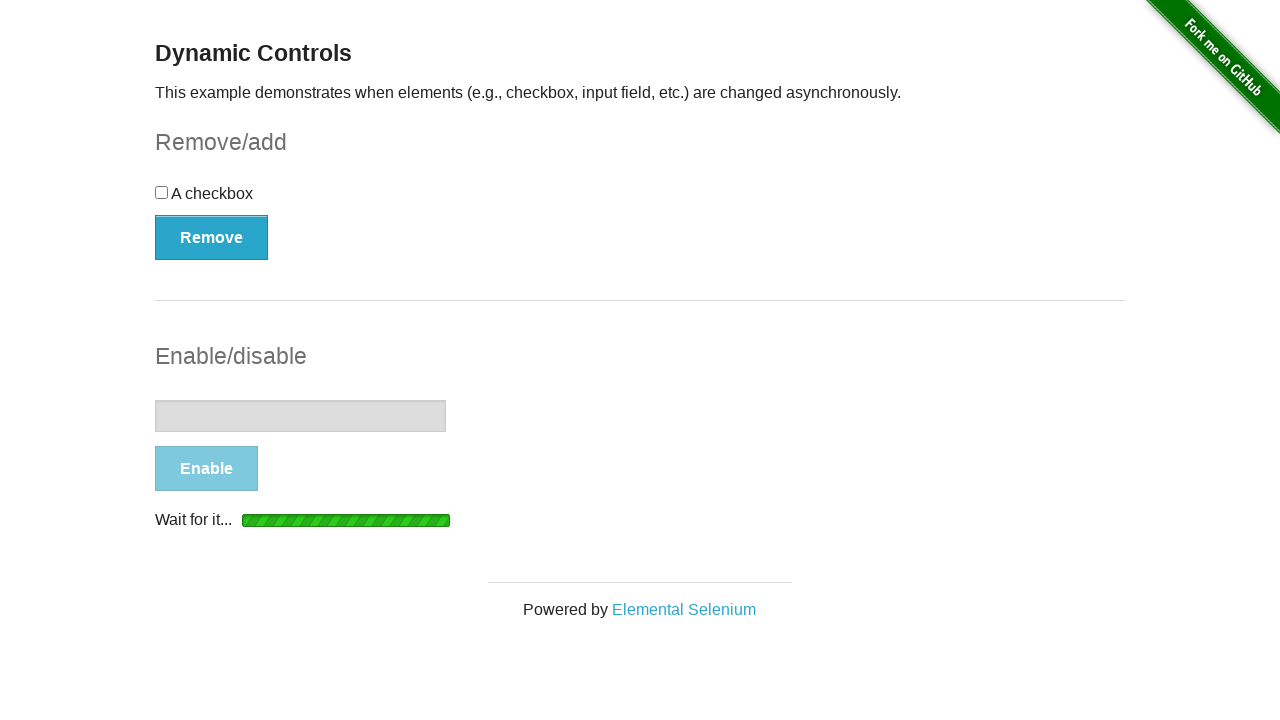

Waited for message element to appear after enabling
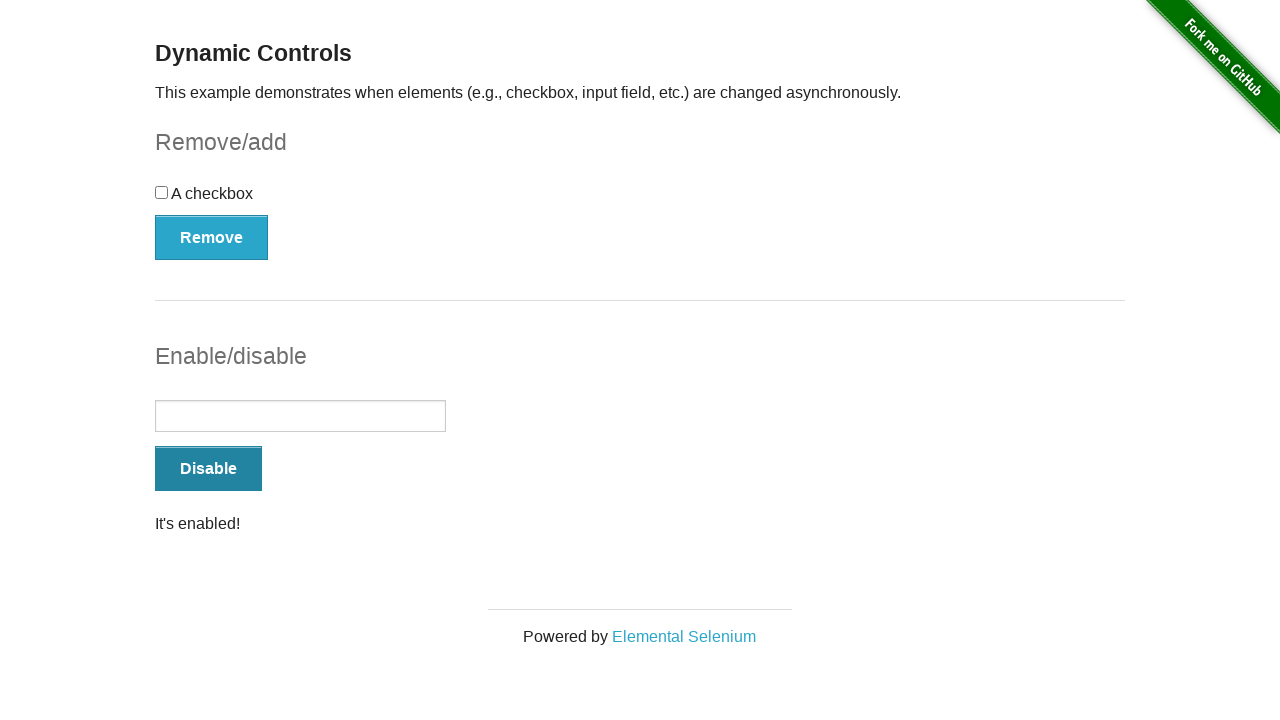

Retrieved message text content: It's enabled!
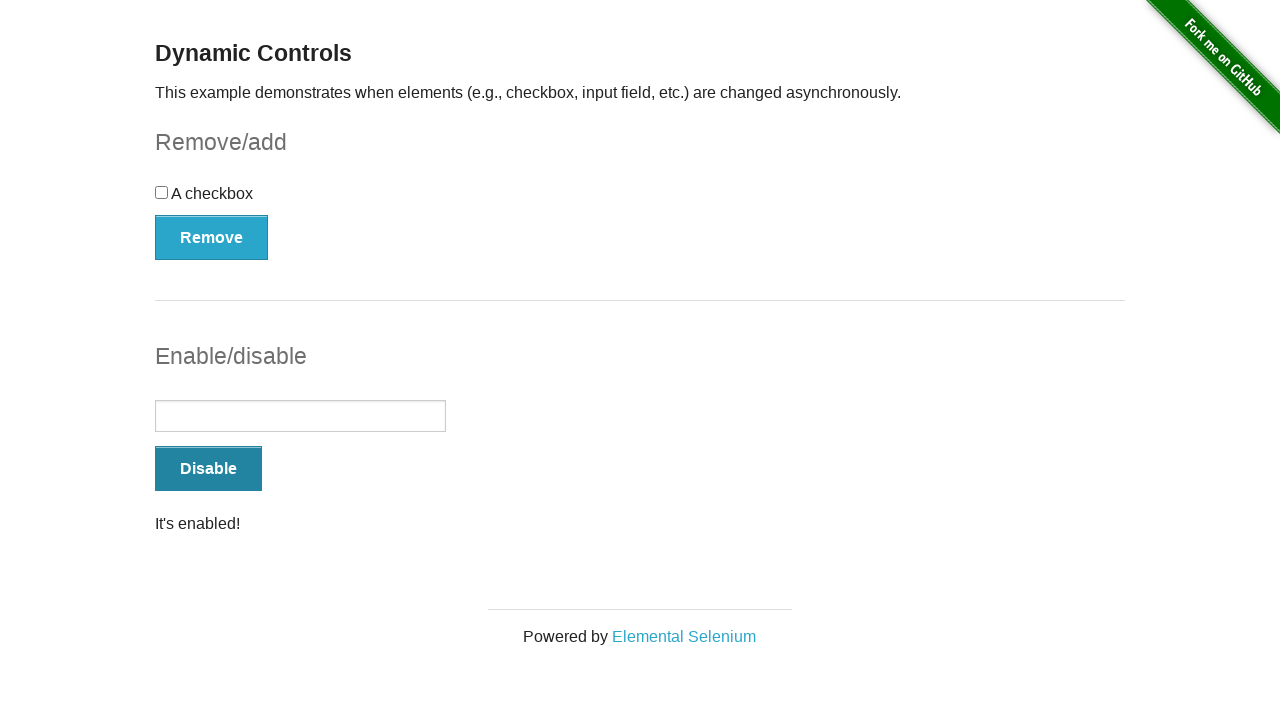

Clicked Disable button at (208, 469) on xpath=//button[contains(text(),'Disable')]
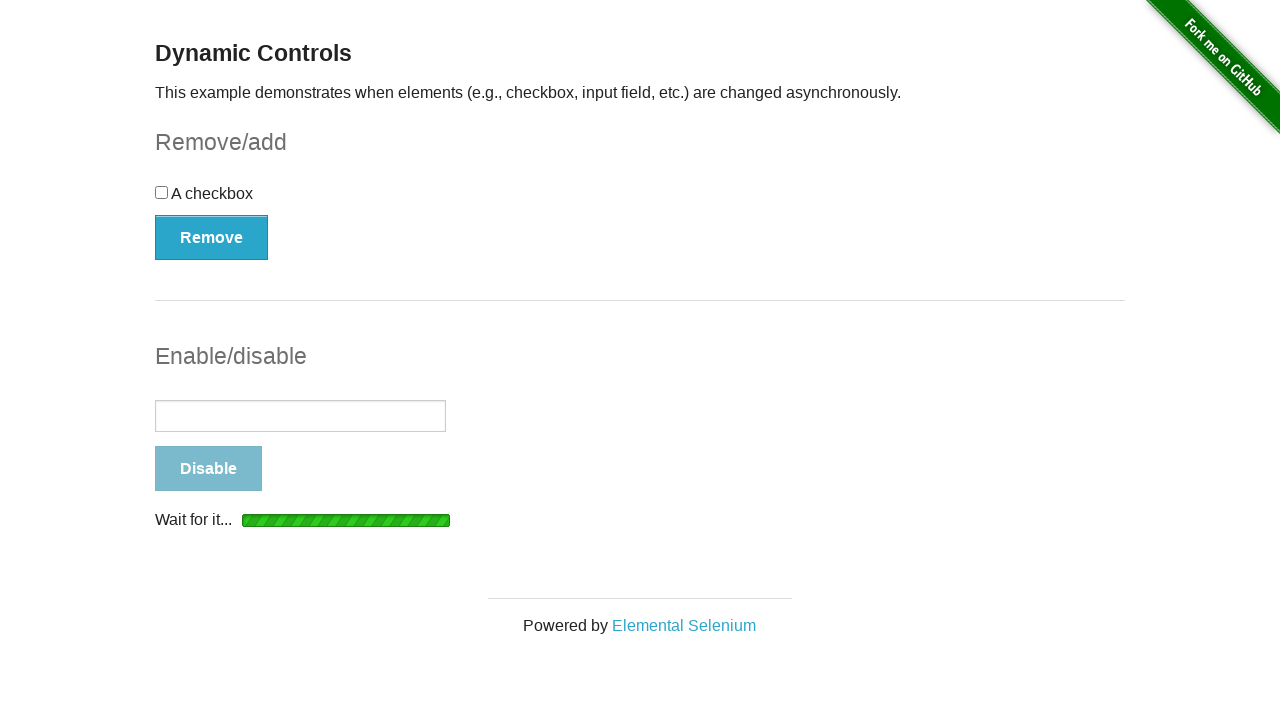

Waited for message element to appear after disabling
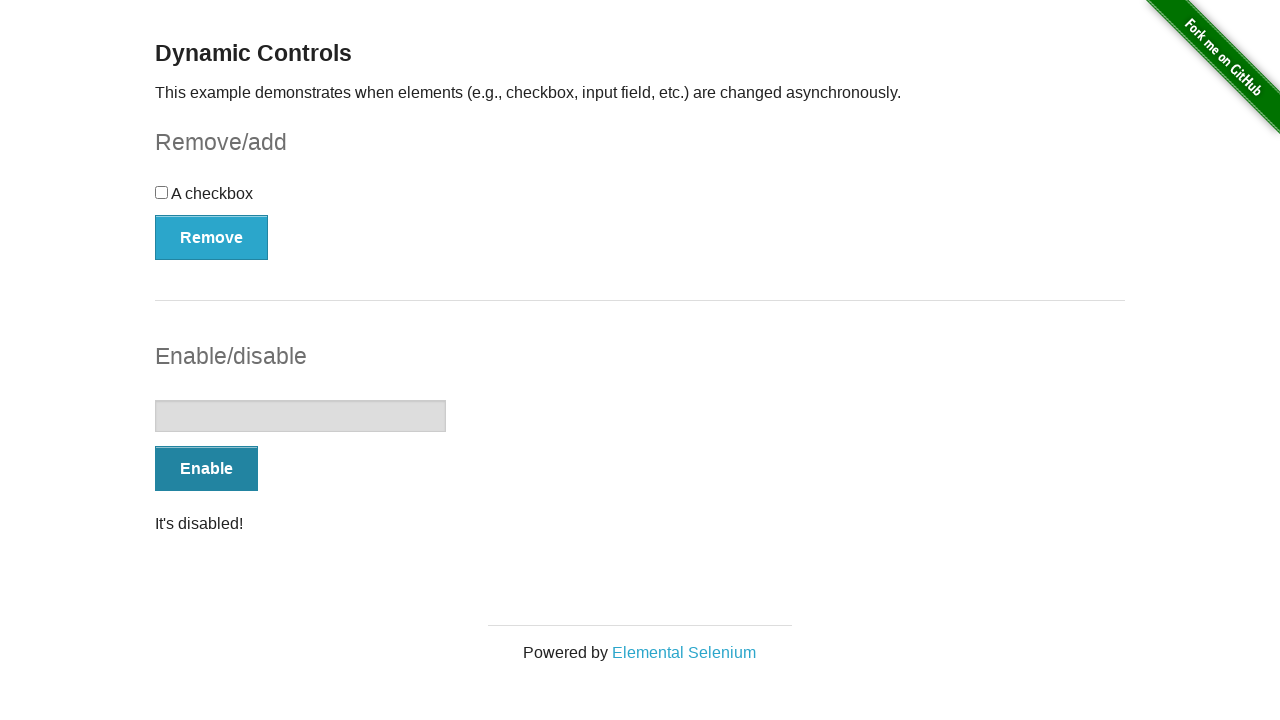

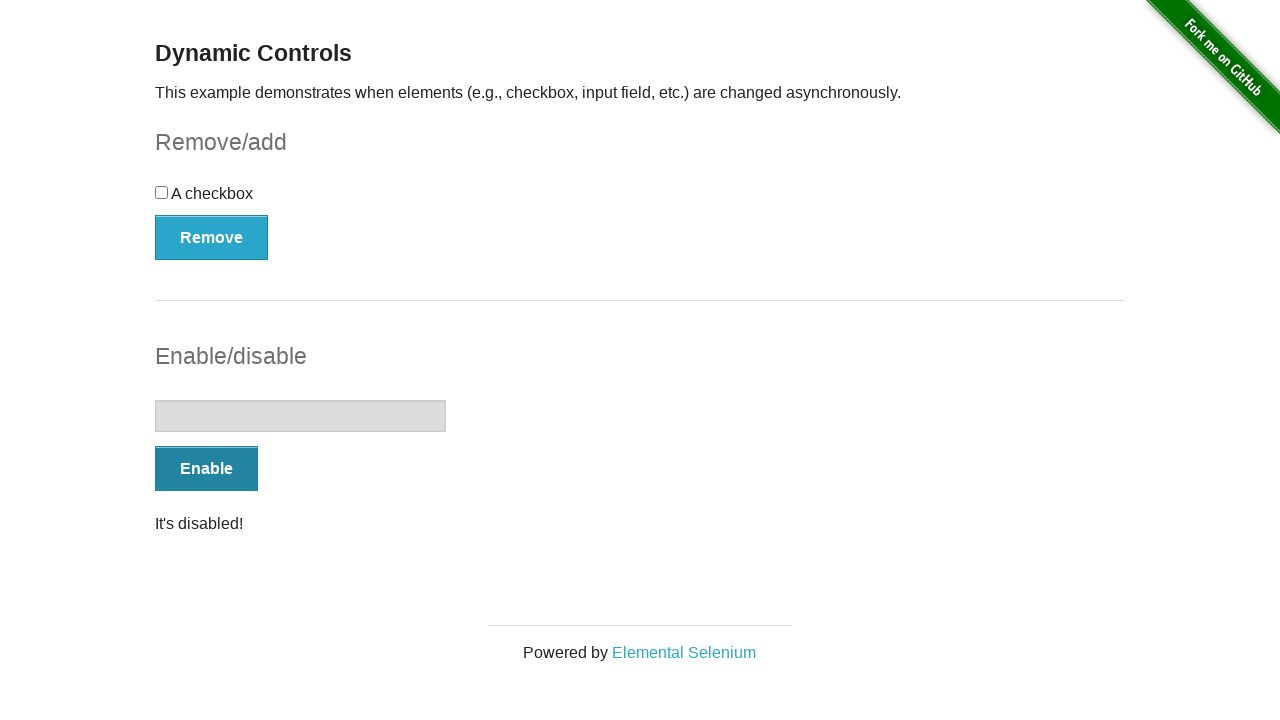